Tests navigation to My Account page via main menu button

Starting URL: http://intershop5.skillbox.ru/

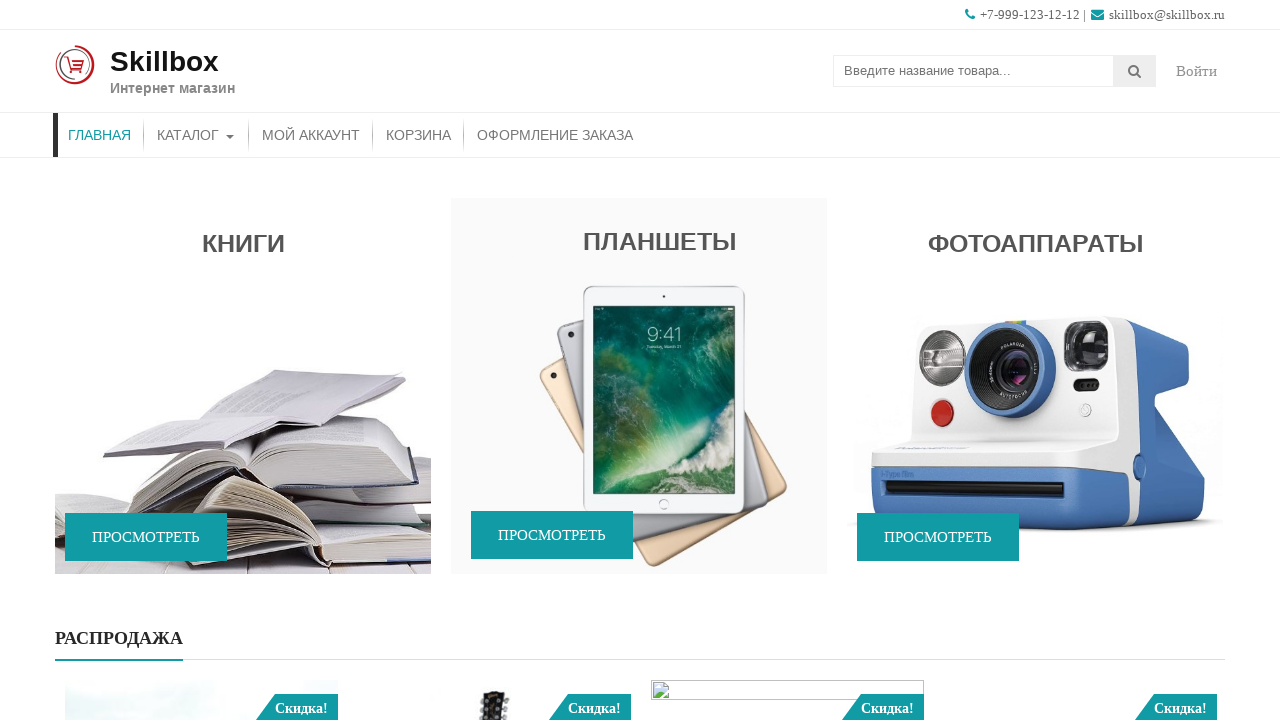

Clicked My Account button in main menu at (311, 135) on .menu-item > a[href$='my-account/']
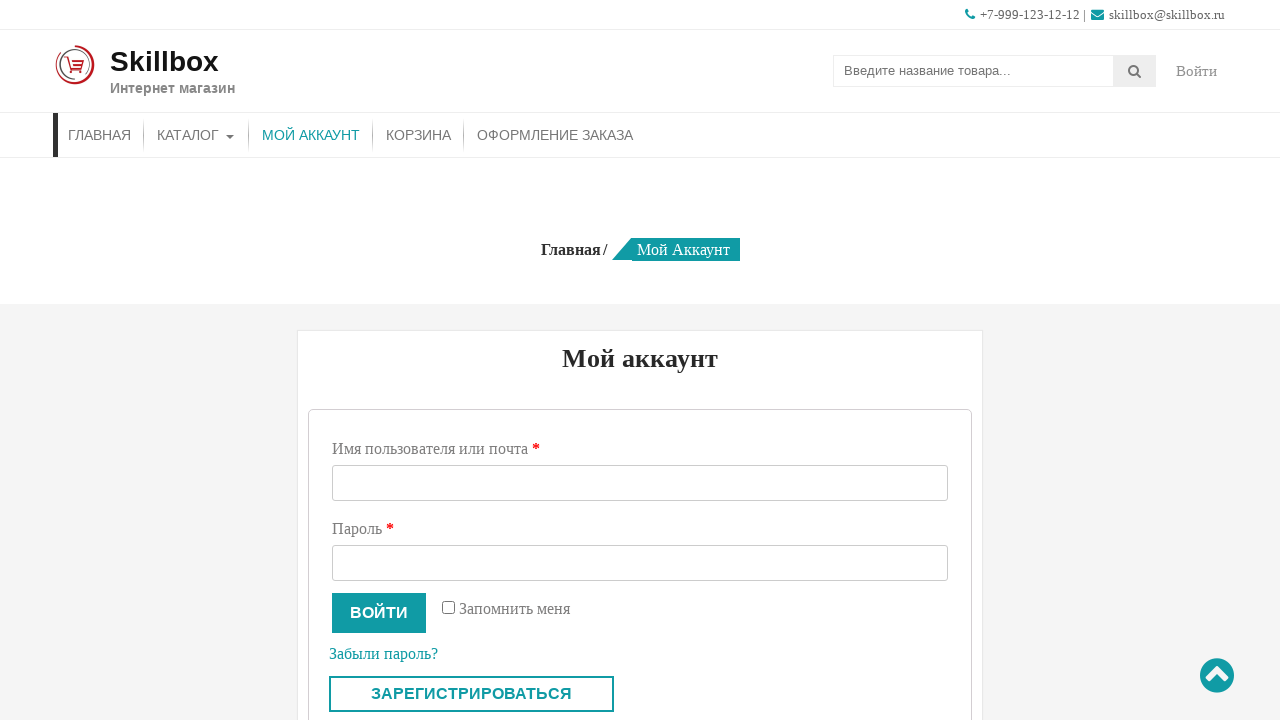

My Account page loaded successfully
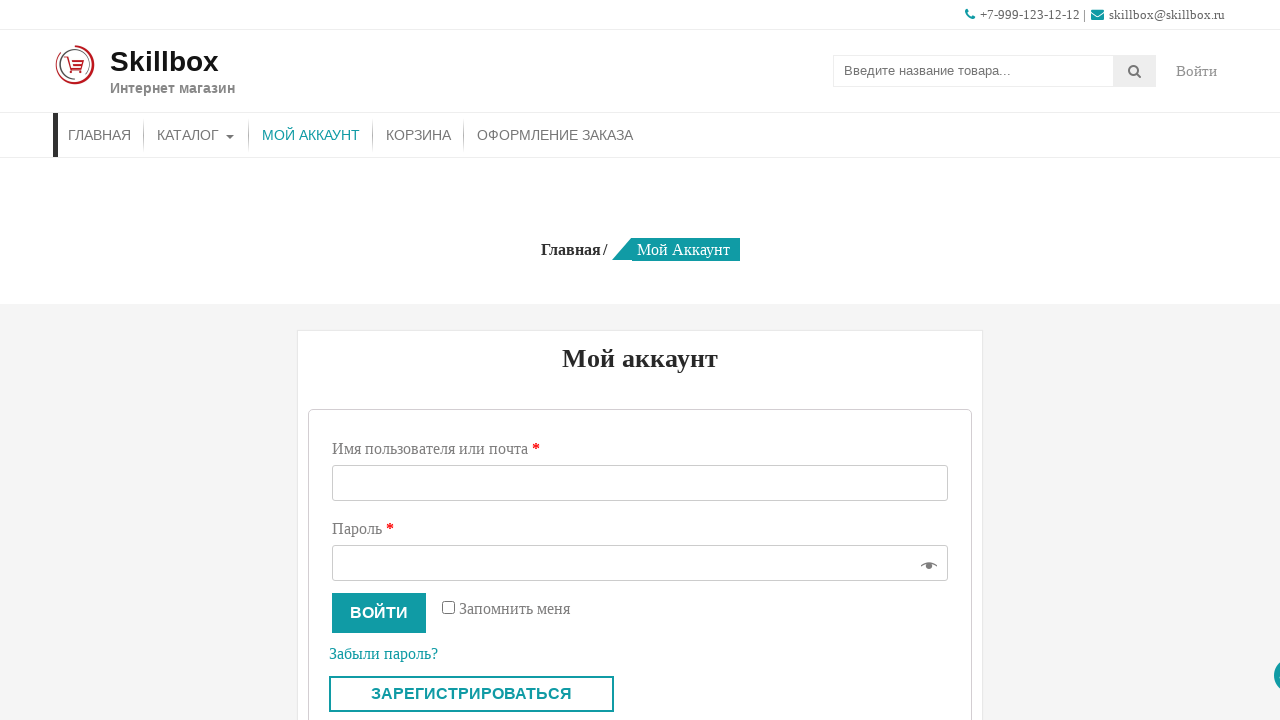

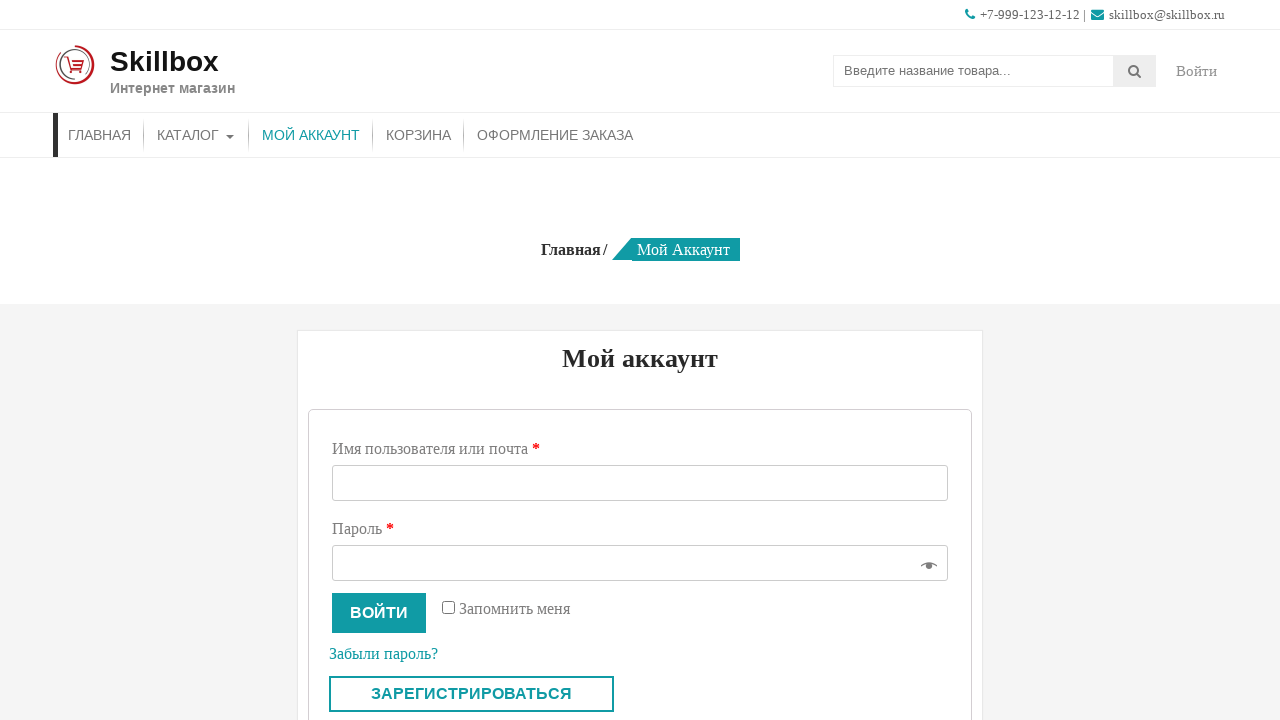